Tests hotel booking form by selecting a city from autocomplete suggestions and picking future check-in (April 26, 2026) and check-out (April 26, 2027) dates using the date picker.

Starting URL: https://dummy-tickets.com/

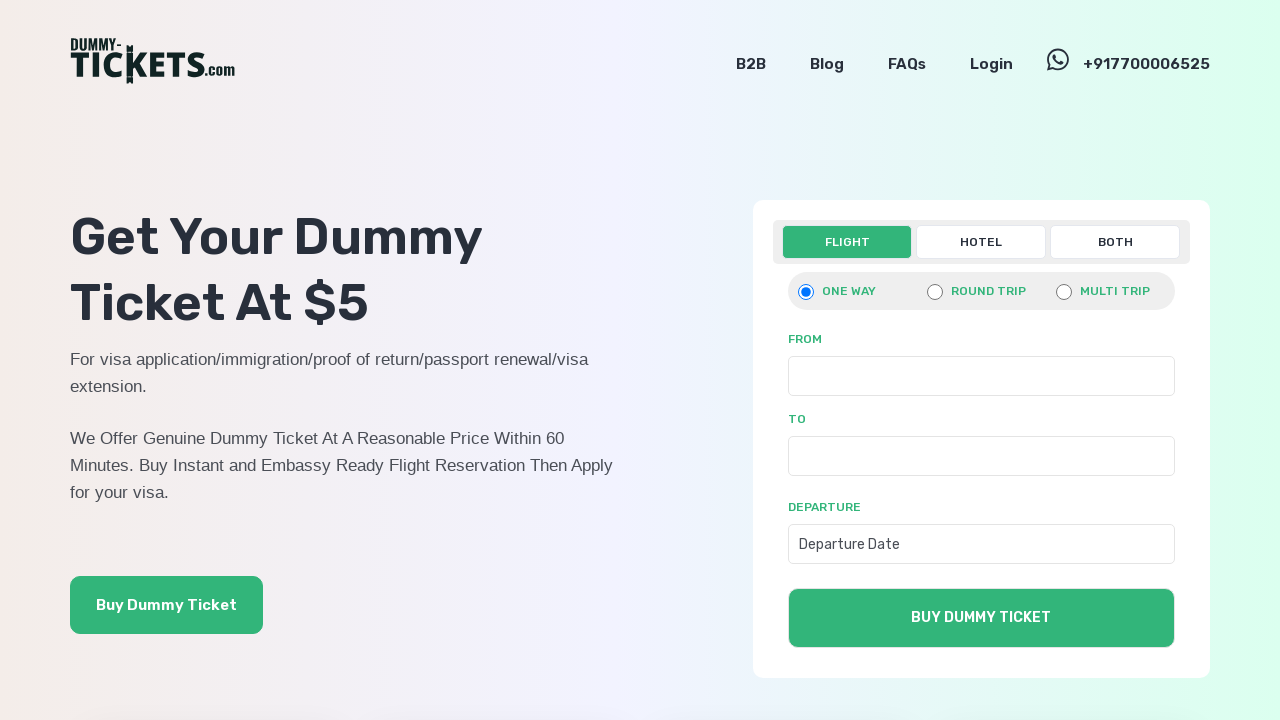

Clicked on Hotel tab at (981, 242) on xpath=//a[text()='Hotel']
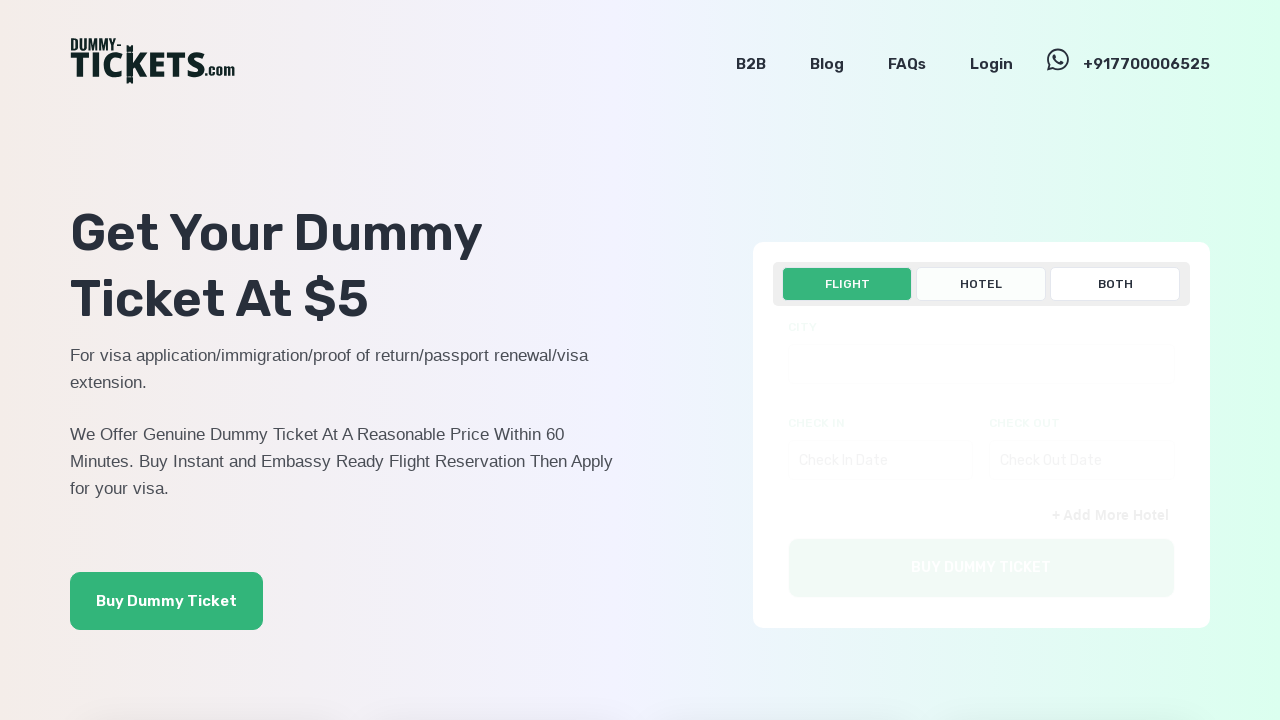

Entered 'Londo' in city search field on input[name='city[]']
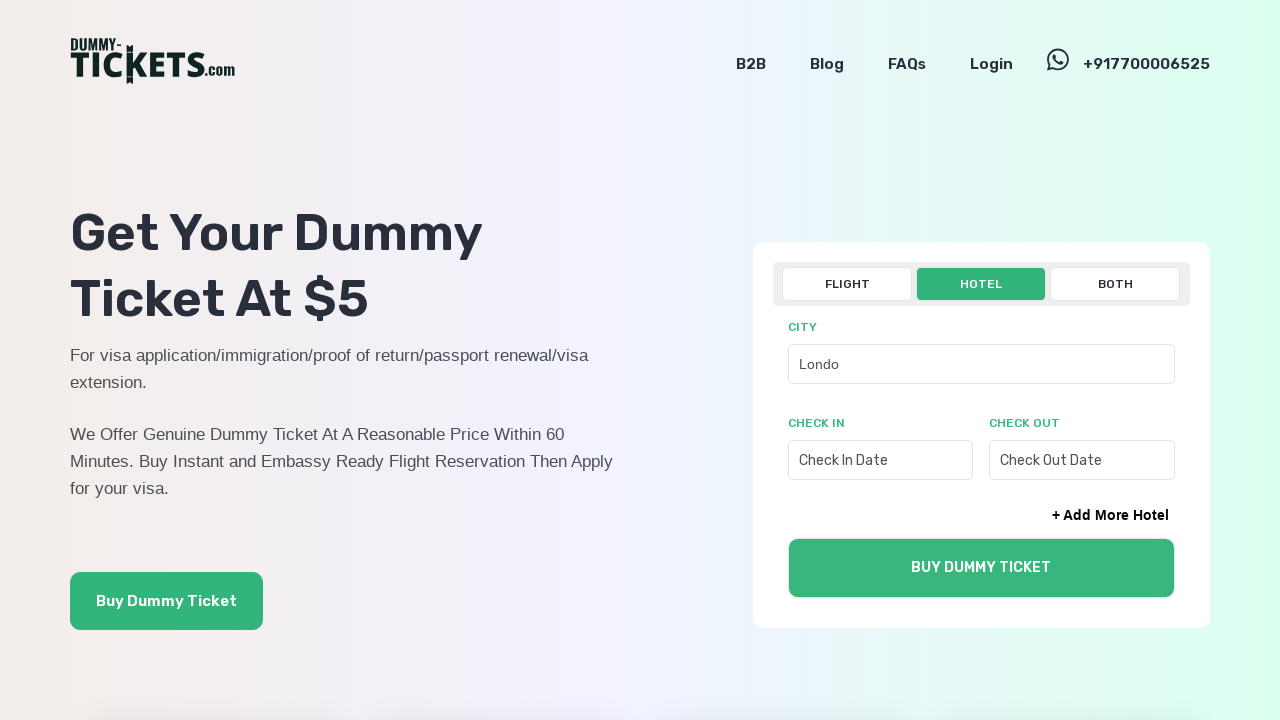

City suggestions dropdown appeared
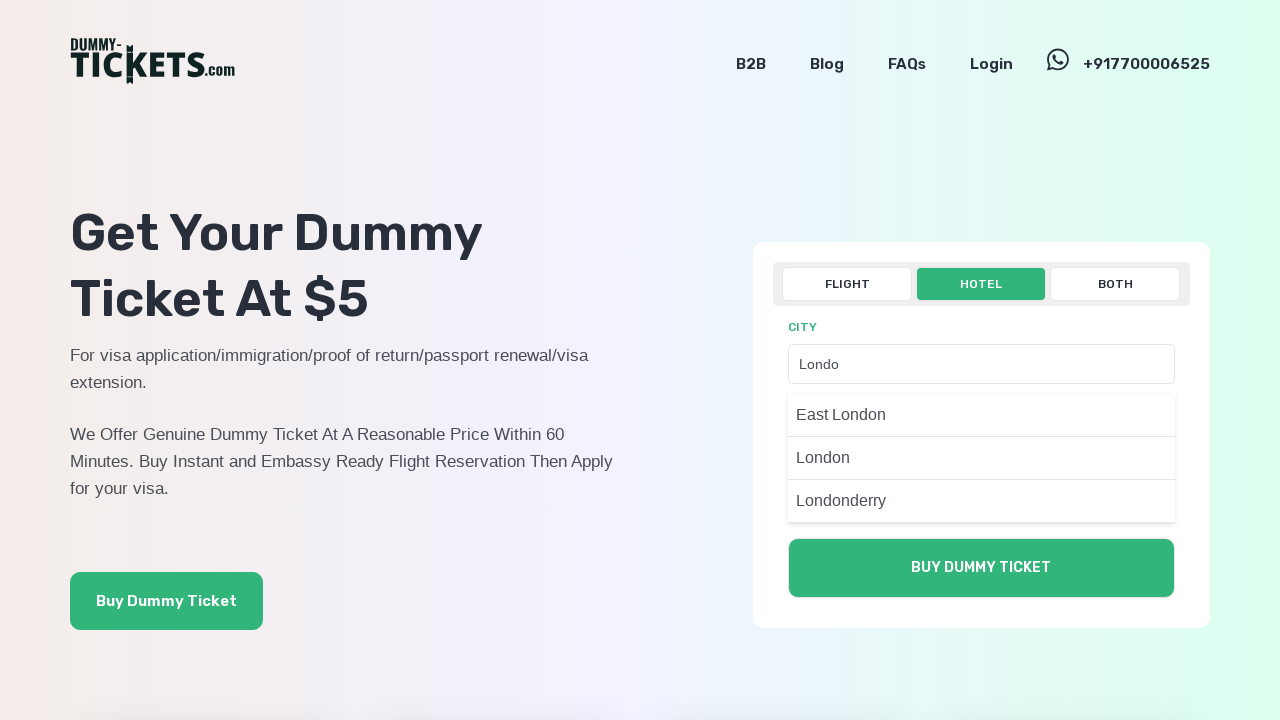

Selected 'Londonderr' from city suggestions at (981, 501) on xpath=//ul[@class='suggestions-cities-list']//p[contains(text(), 'Londonderr')]
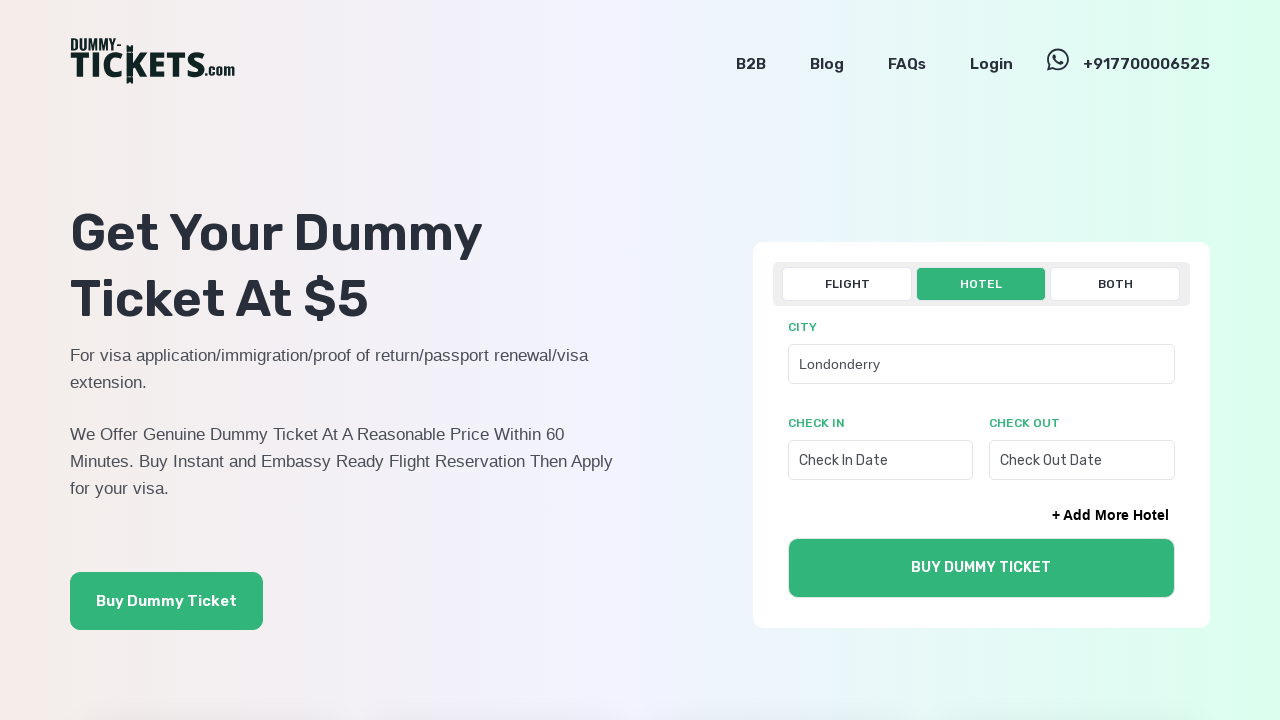

Opened check-in date picker at (880, 460) on input[name='checkin[]']
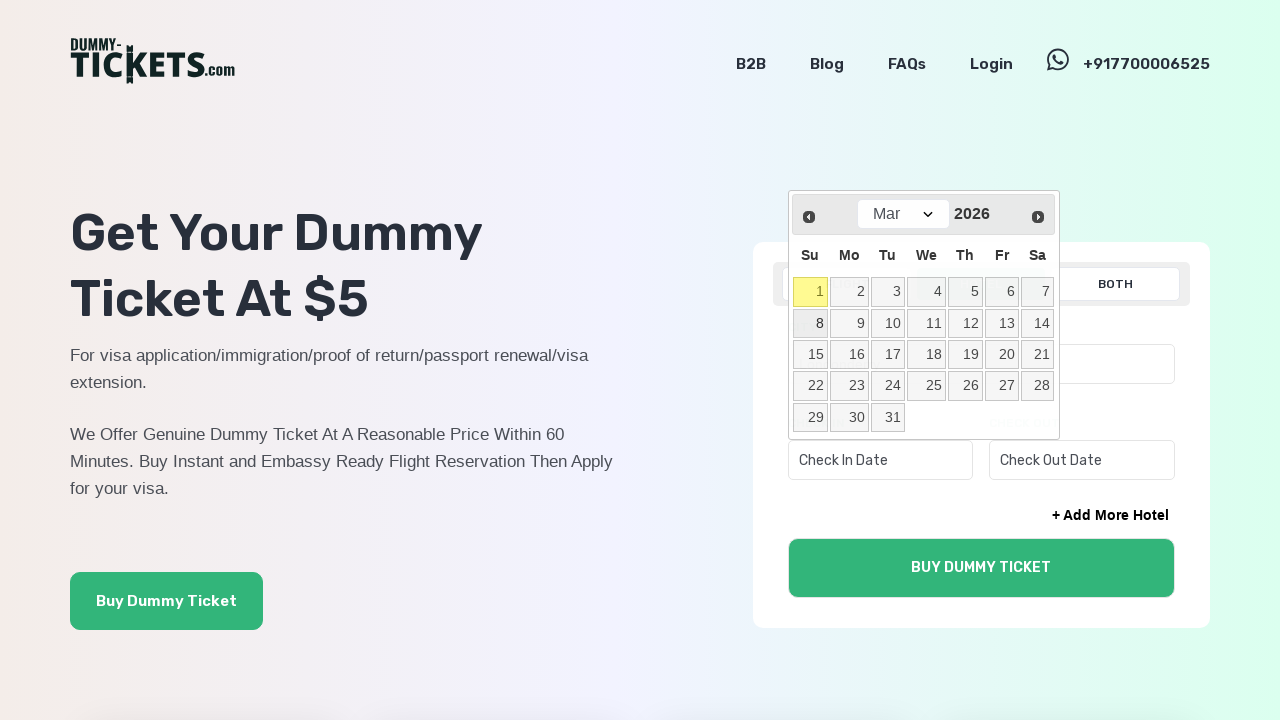

Selected April month for check-in date on .ui-datepicker-month
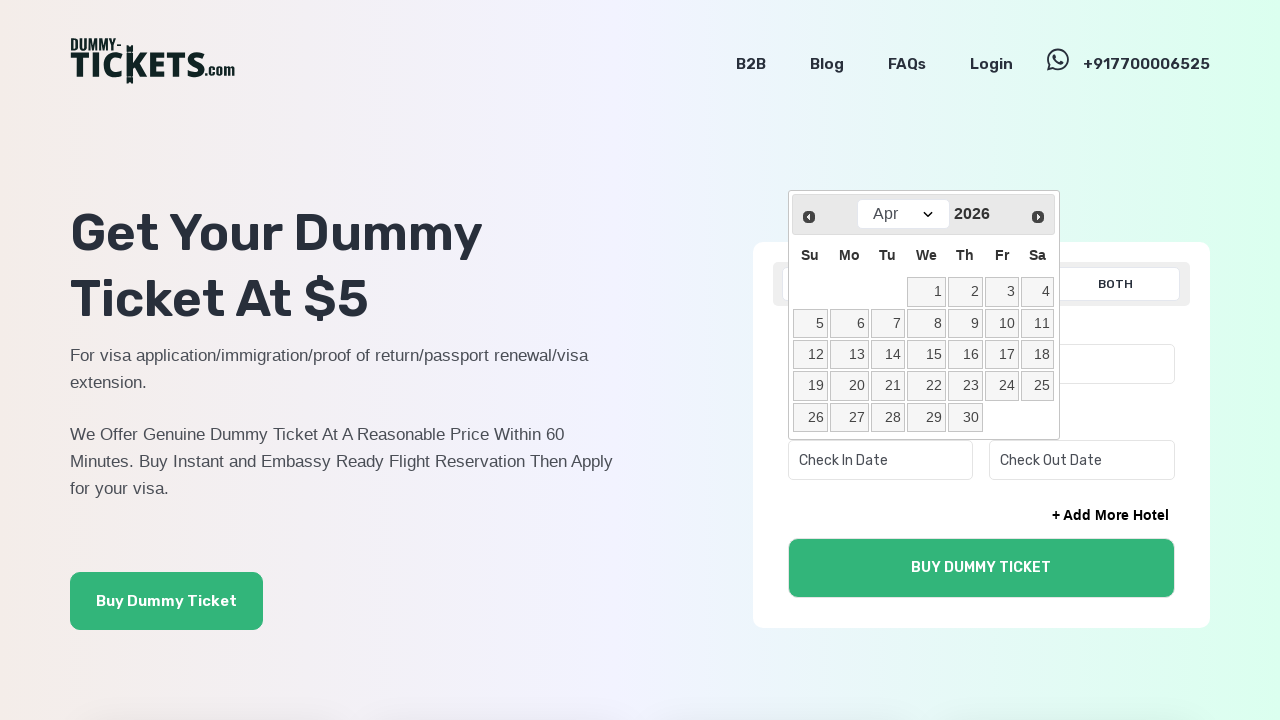

Selected April 26, 2026 as check-in date at (810, 418) on xpath=//tbody//td/a[text()='26']
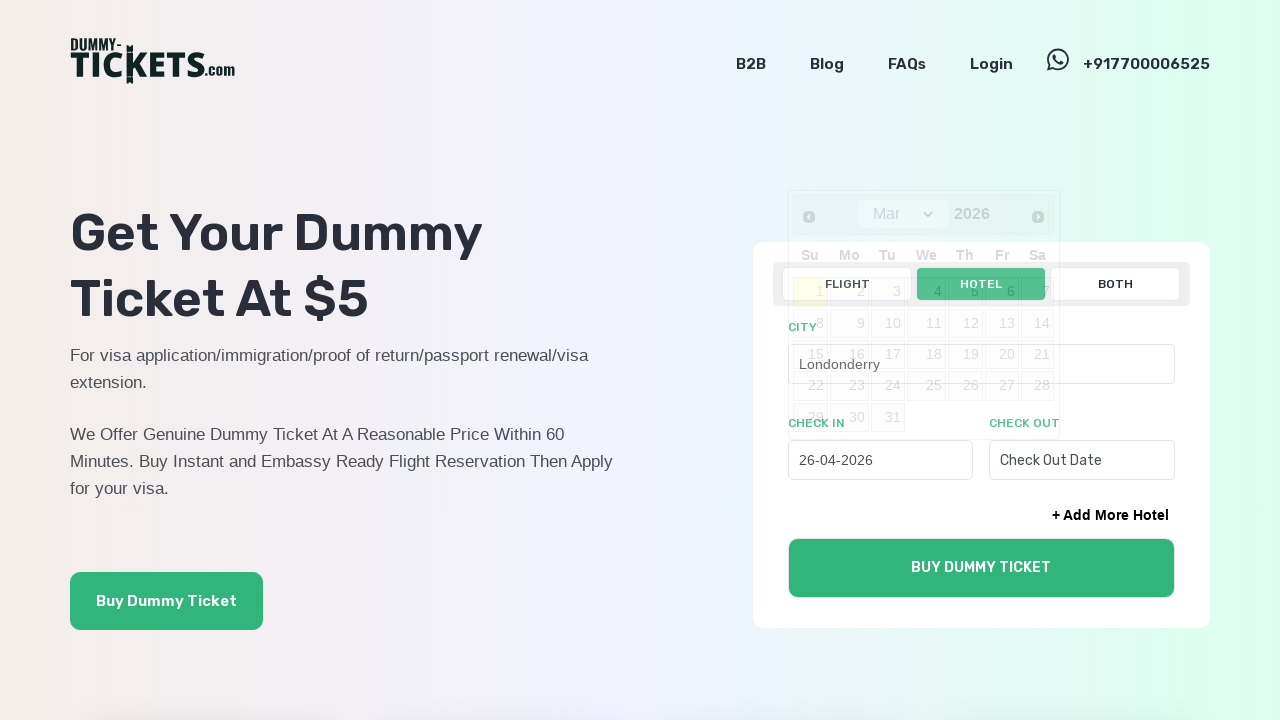

Opened check-out date picker at (1082, 460) on input[name='checkout[]']
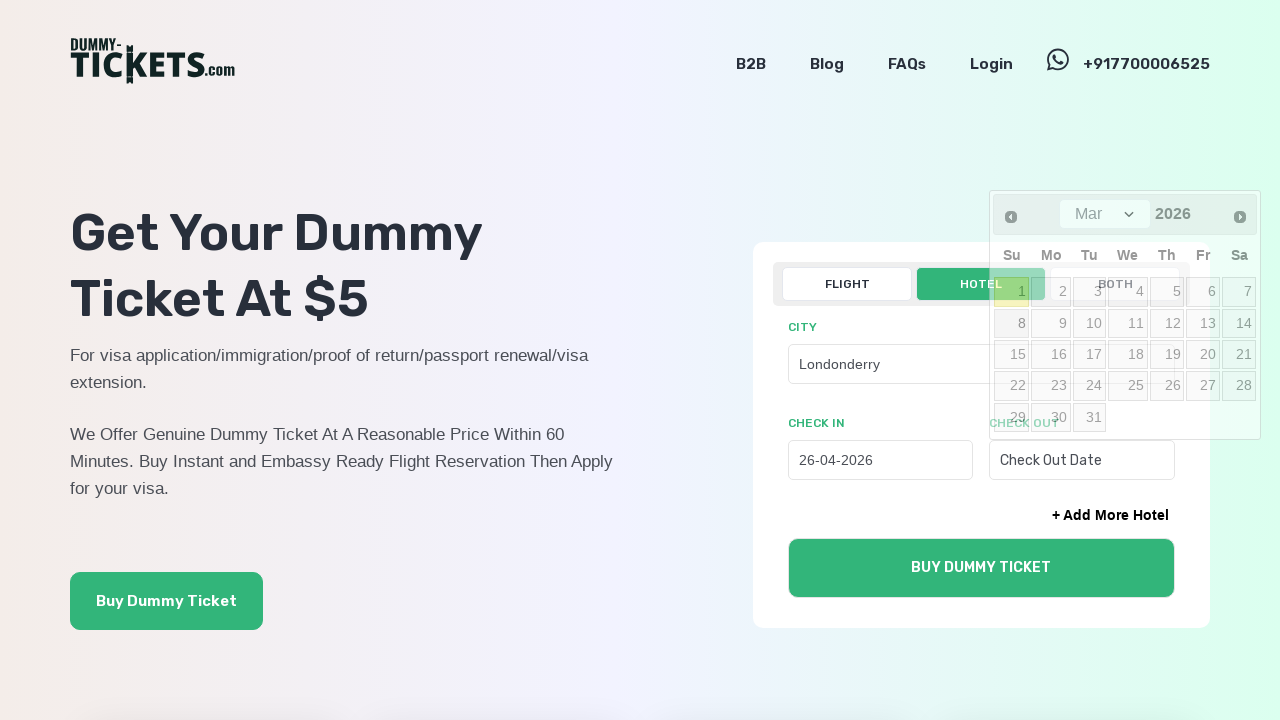

Navigated forward in date picker to reach year 2027 at (1240, 217) on xpath=//span[text()='Next']
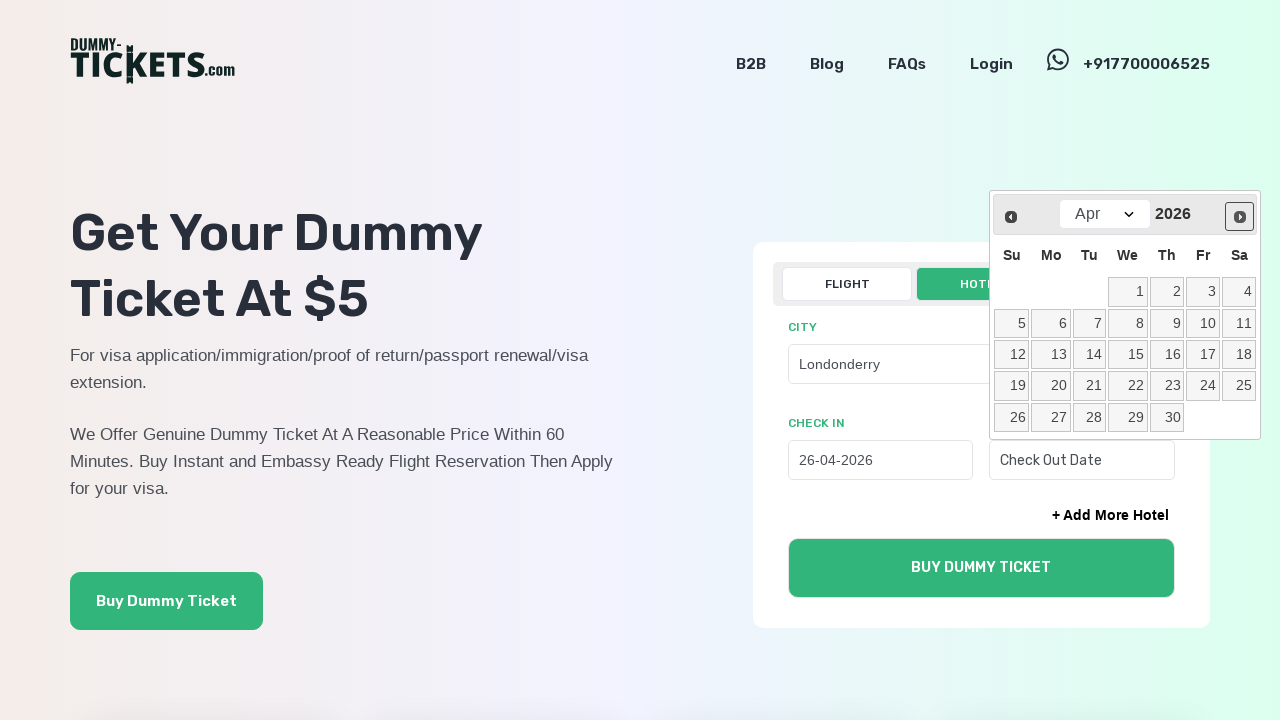

Navigated forward in date picker to reach year 2027 at (1241, 216) on xpath=//span[text()='Next']
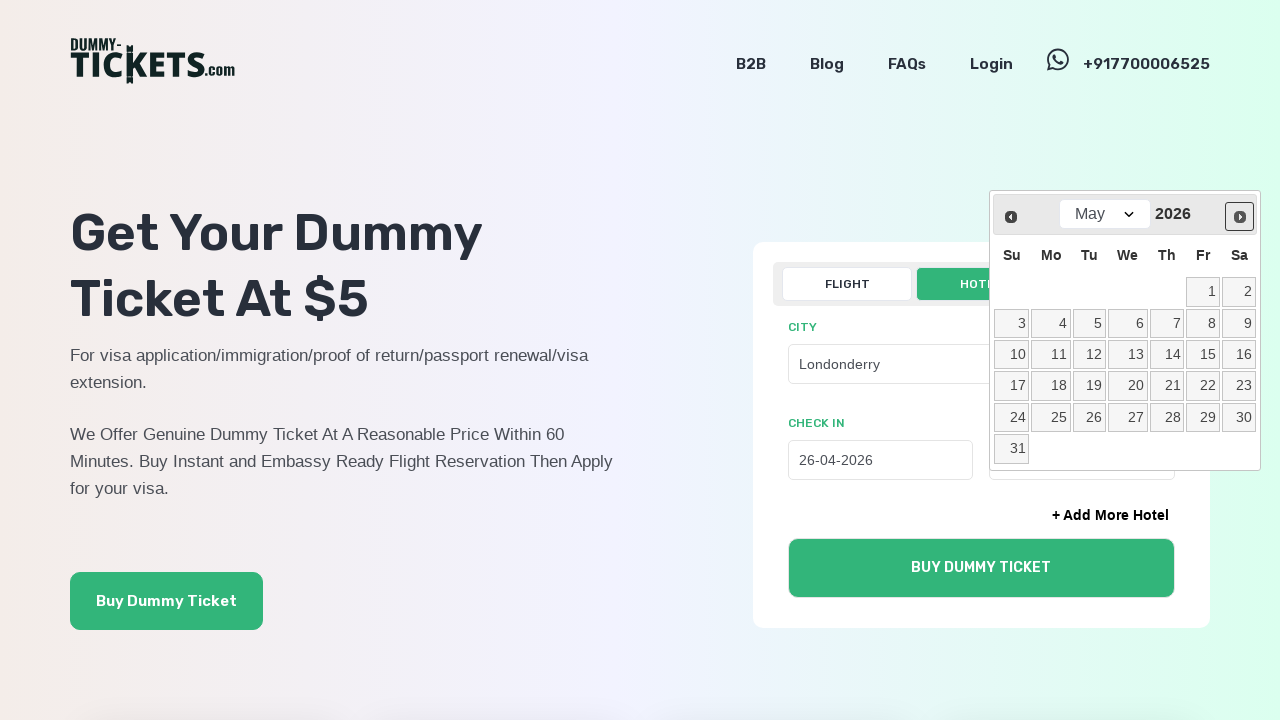

Navigated forward in date picker to reach year 2027 at (1241, 216) on xpath=//span[text()='Next']
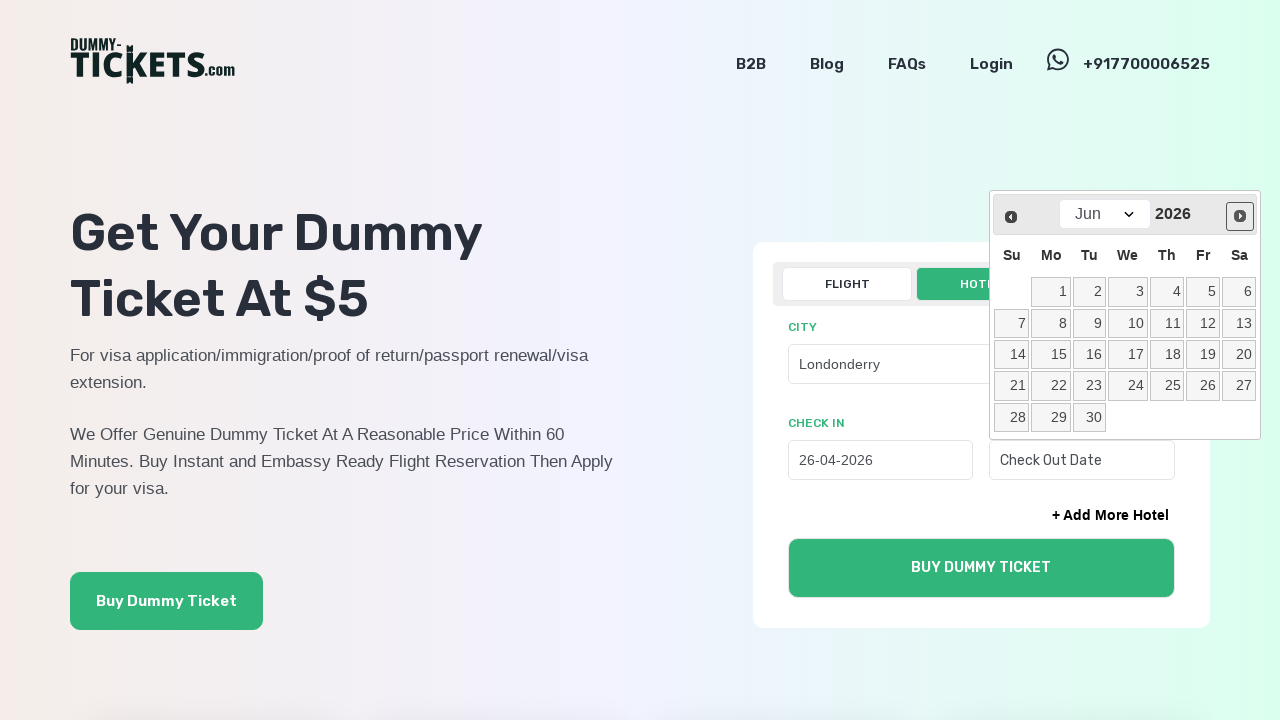

Navigated forward in date picker to reach year 2027 at (1241, 216) on xpath=//span[text()='Next']
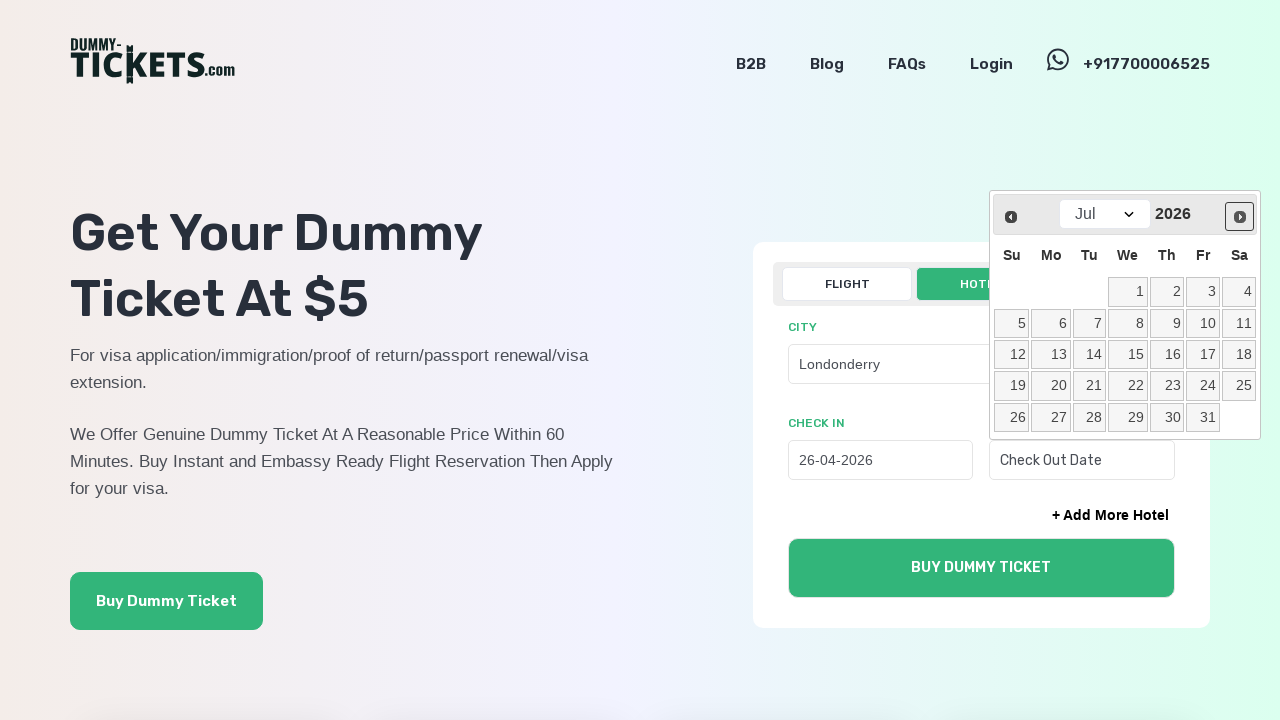

Navigated forward in date picker to reach year 2027 at (1241, 216) on xpath=//span[text()='Next']
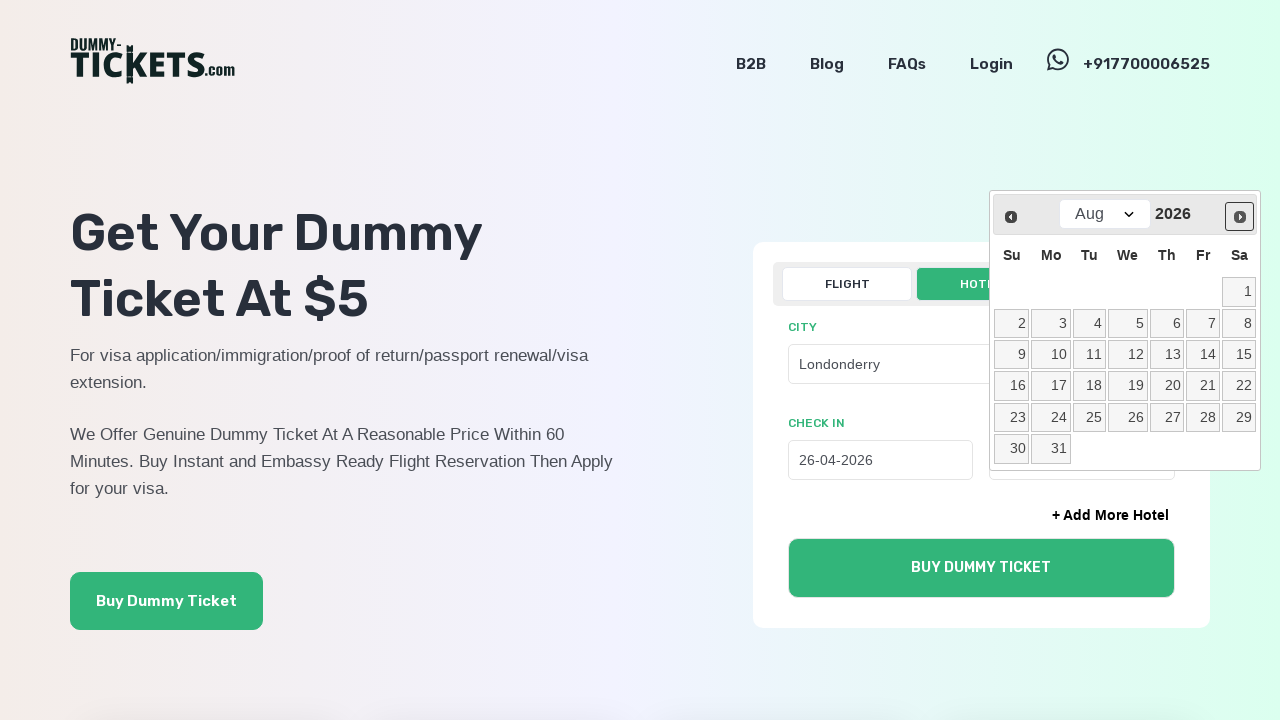

Navigated forward in date picker to reach year 2027 at (1241, 216) on xpath=//span[text()='Next']
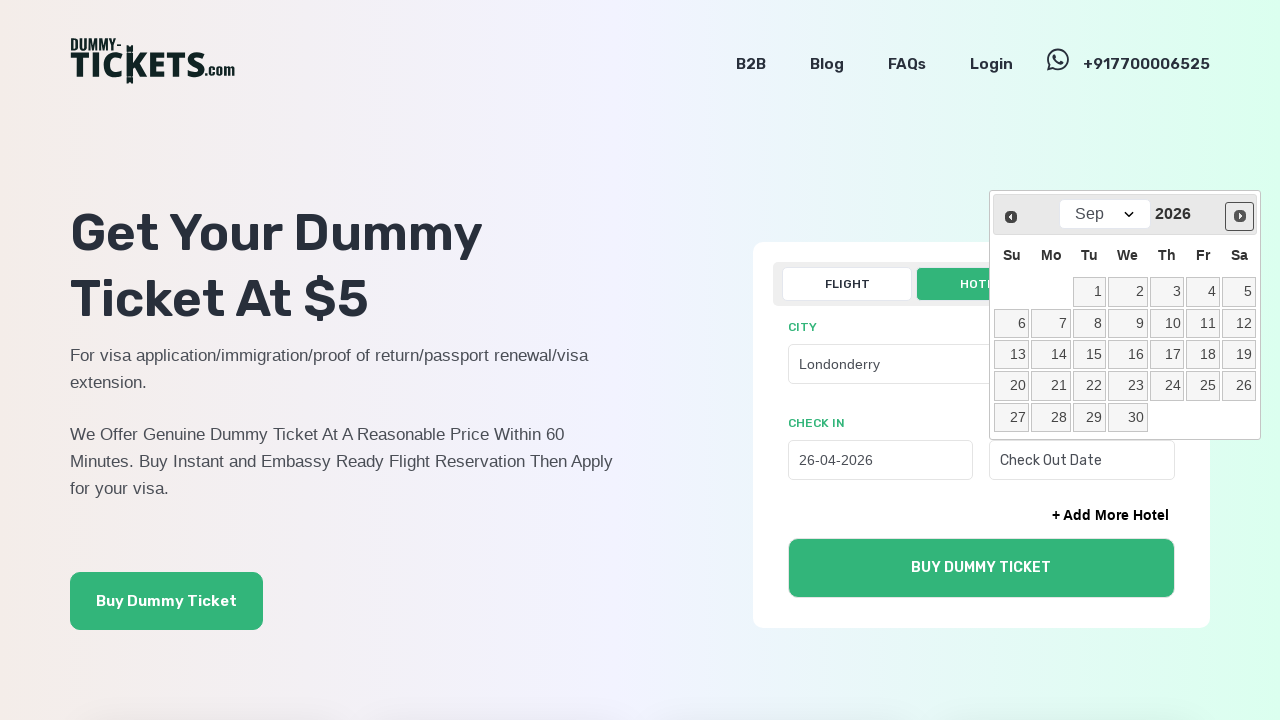

Navigated forward in date picker to reach year 2027 at (1241, 216) on xpath=//span[text()='Next']
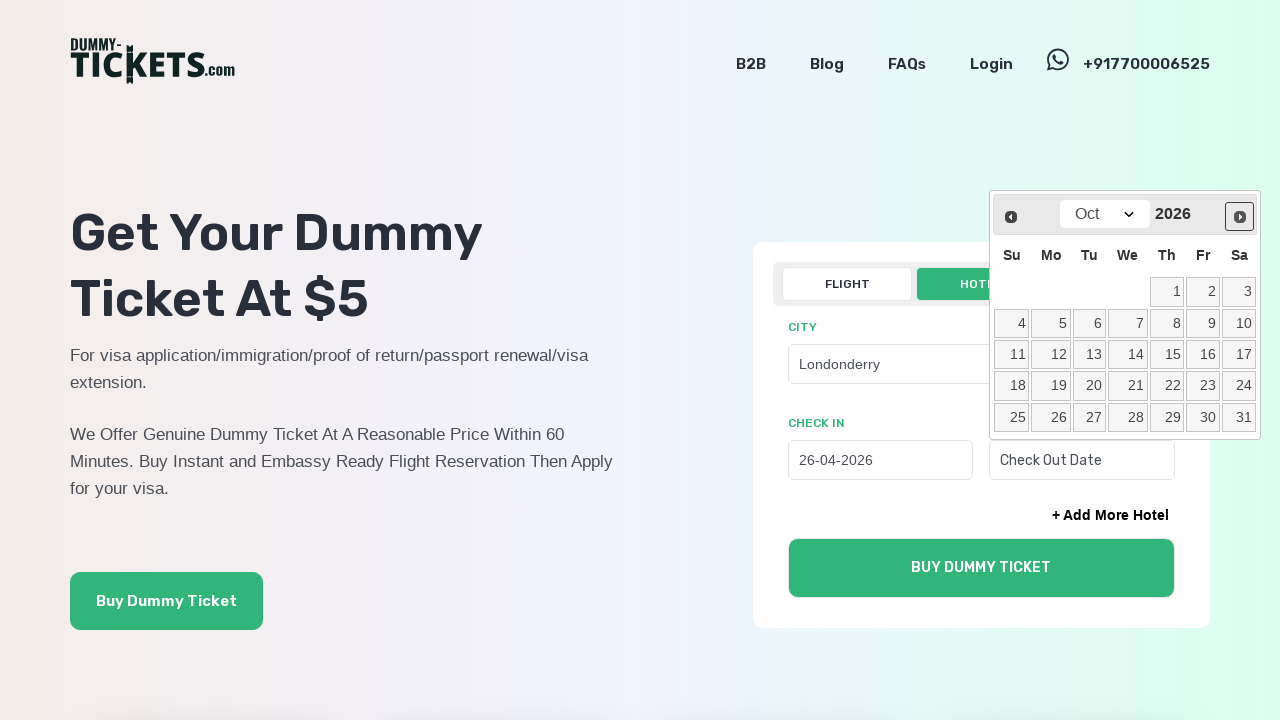

Navigated forward in date picker to reach year 2027 at (1241, 216) on xpath=//span[text()='Next']
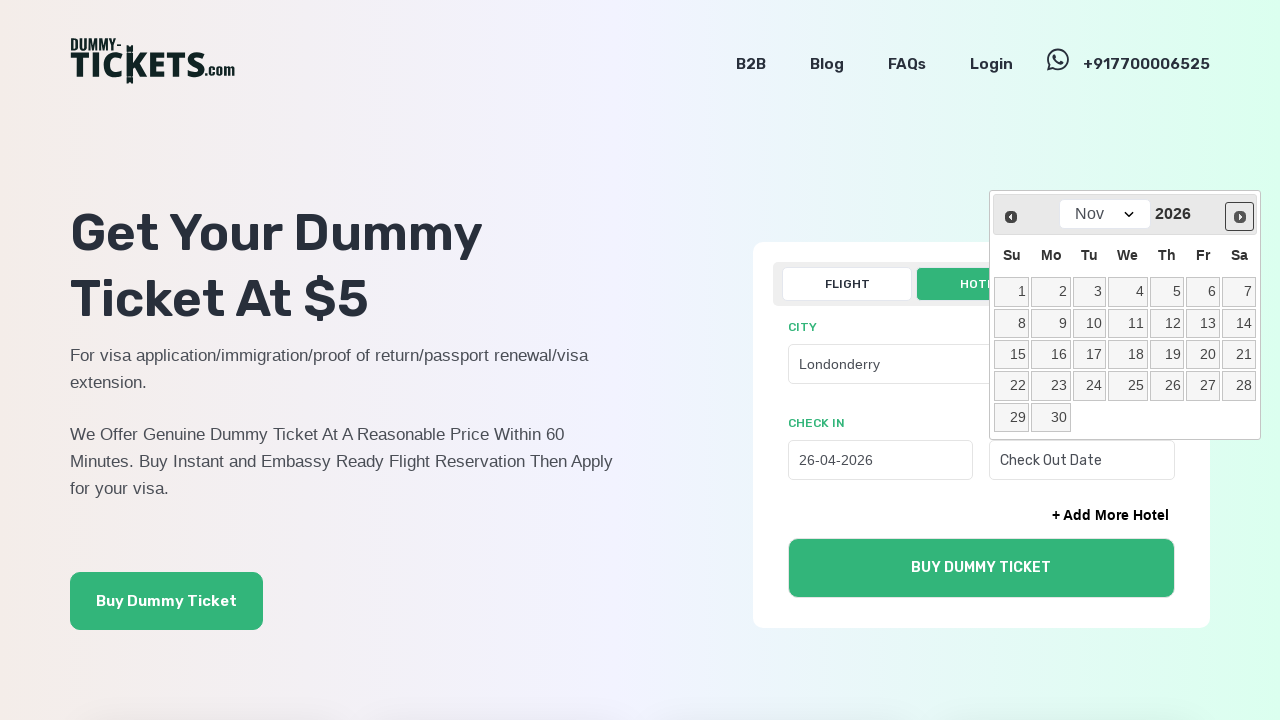

Navigated forward in date picker to reach year 2027 at (1241, 216) on xpath=//span[text()='Next']
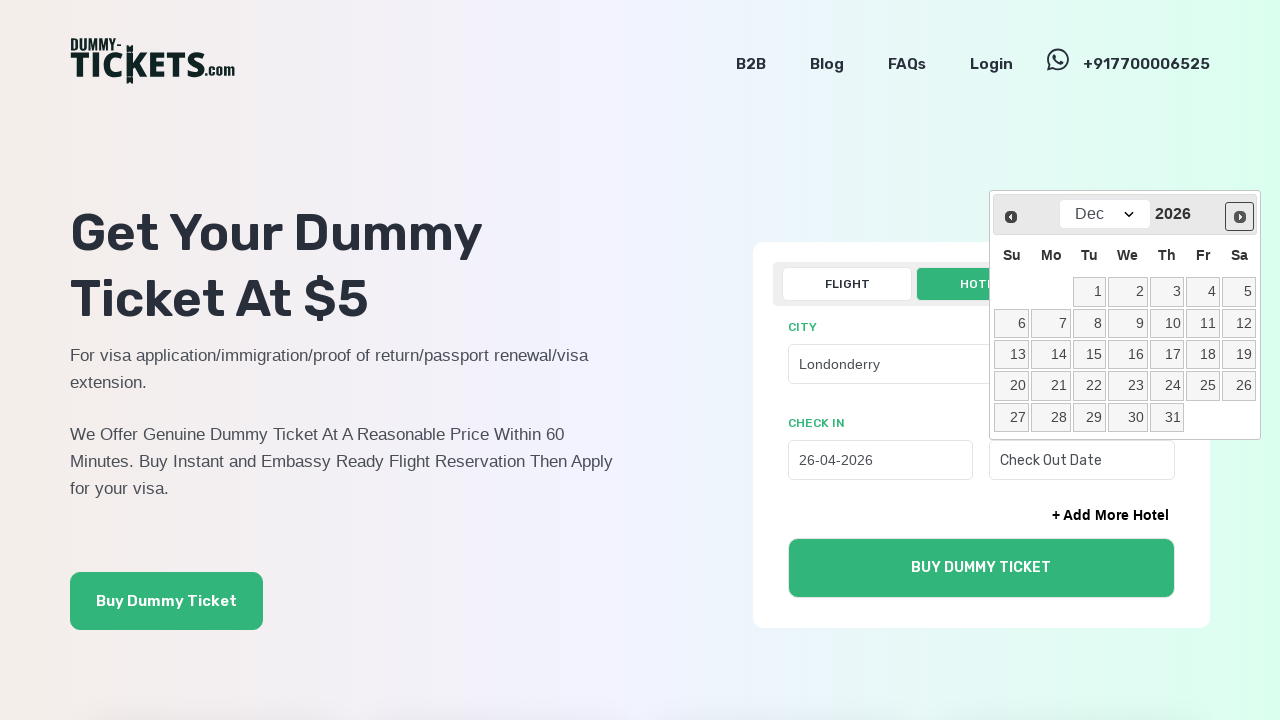

Navigated forward in date picker to reach year 2027 at (1241, 216) on xpath=//span[text()='Next']
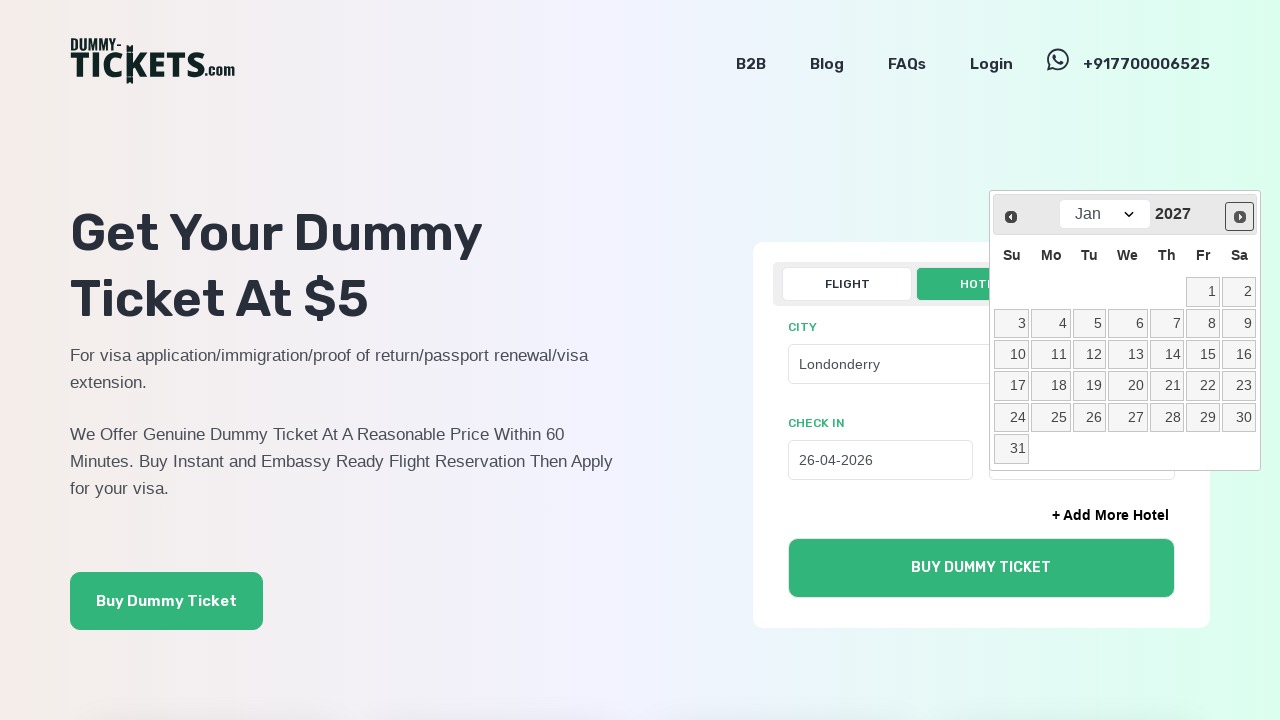

Selected April month for check-out date on .ui-datepicker-month
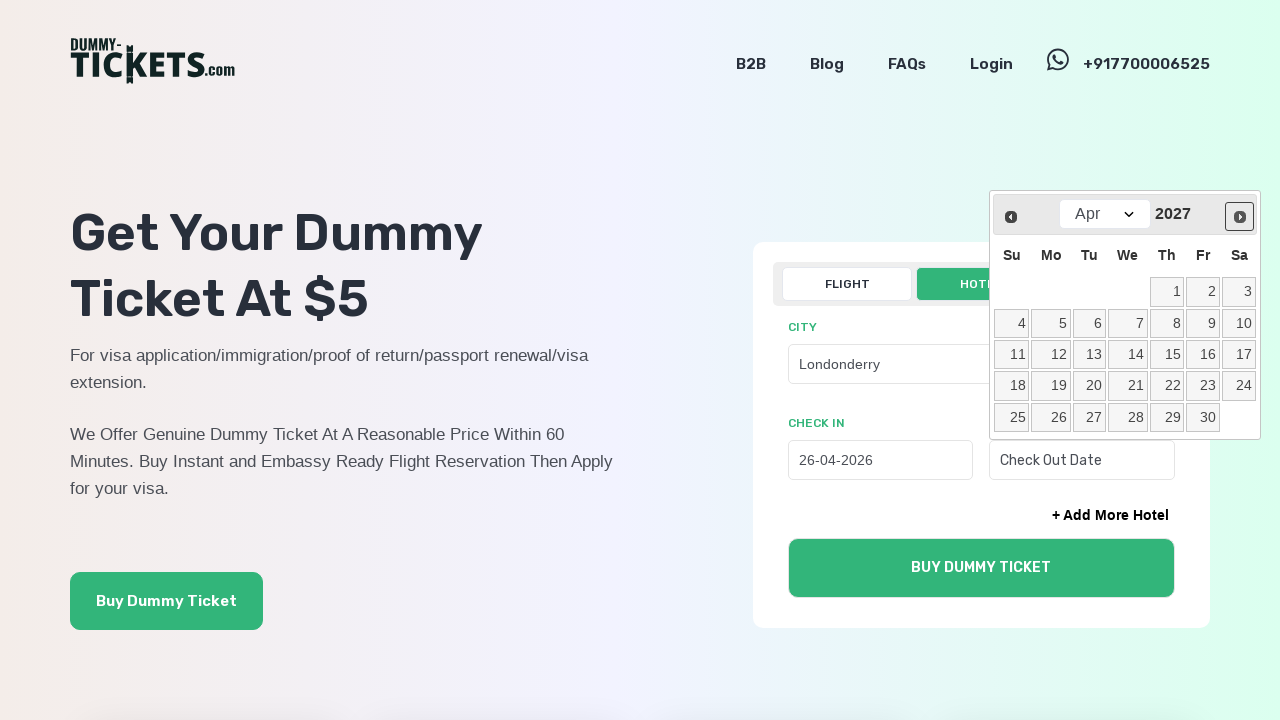

Selected April 26, 2027 as check-out date at (1051, 418) on xpath=//tbody//td/a[text()='26']
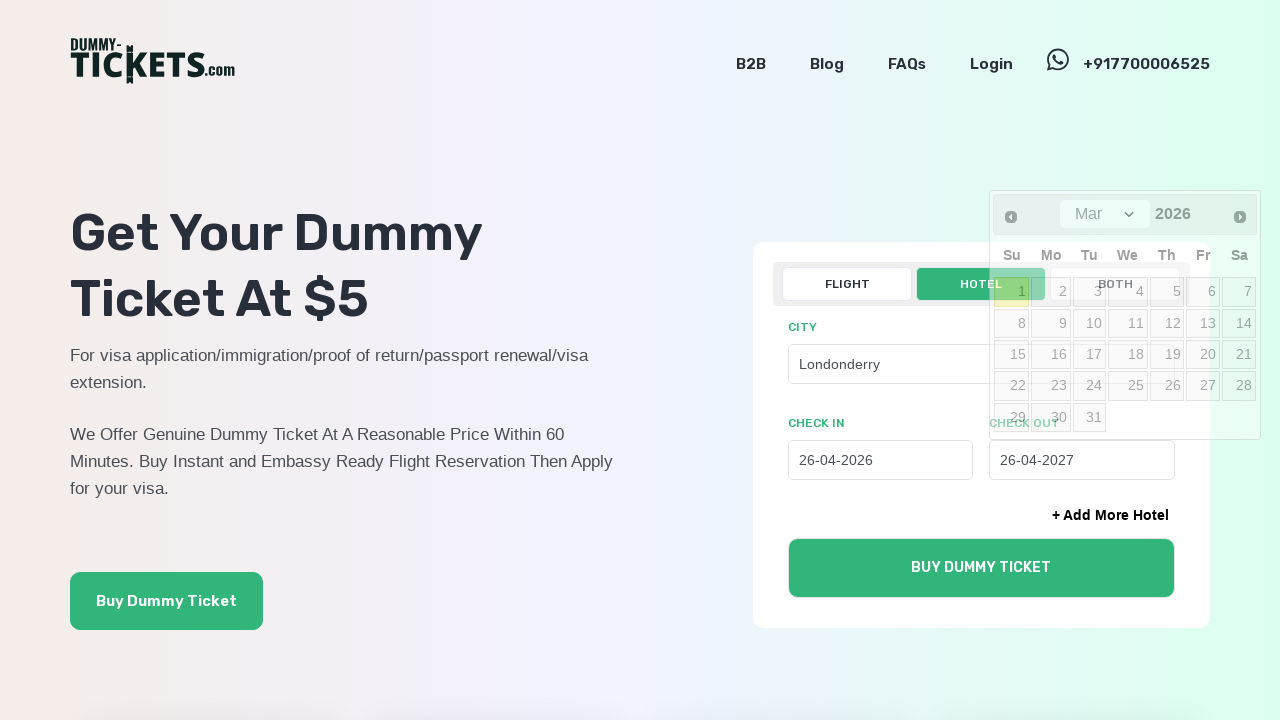

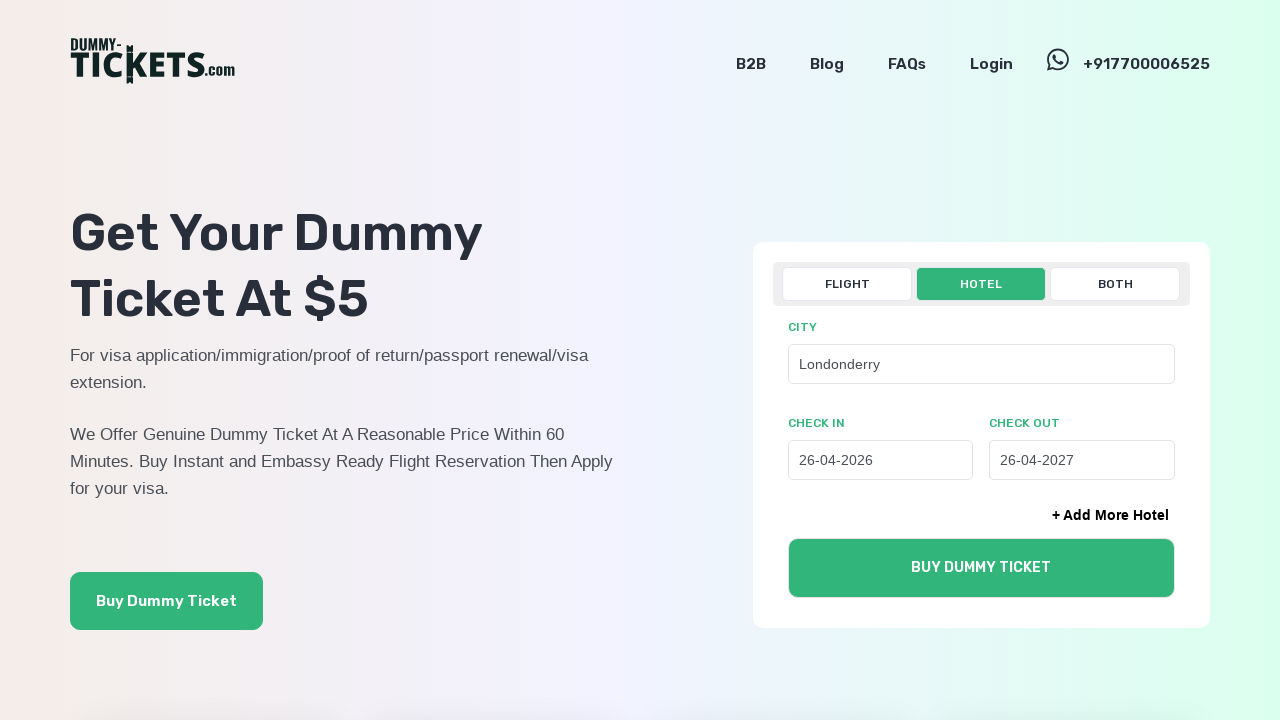